Tests the About navigation menu on python.org by hovering over the About link to reveal the dropdown menu and clicking on a submenu item.

Starting URL: https://www.python.org

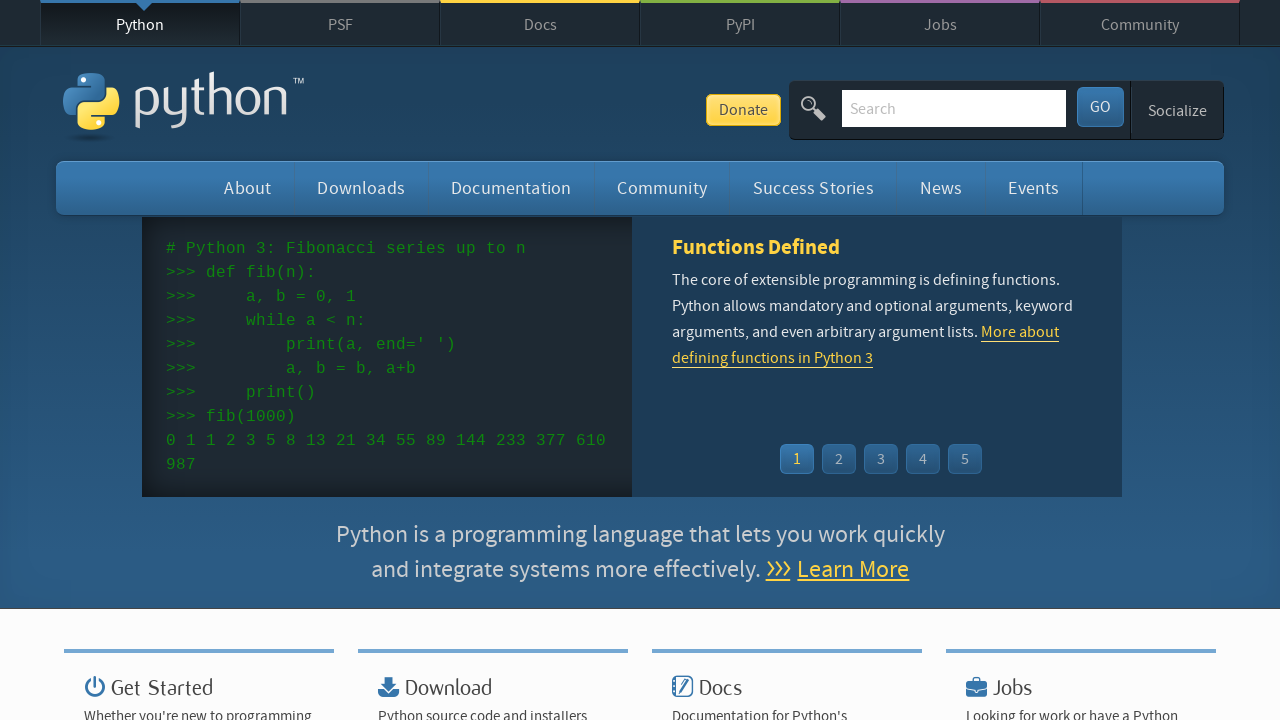

Hovered over About navigation link to reveal dropdown menu at (248, 188) on xpath=//*[@id="about"]/a
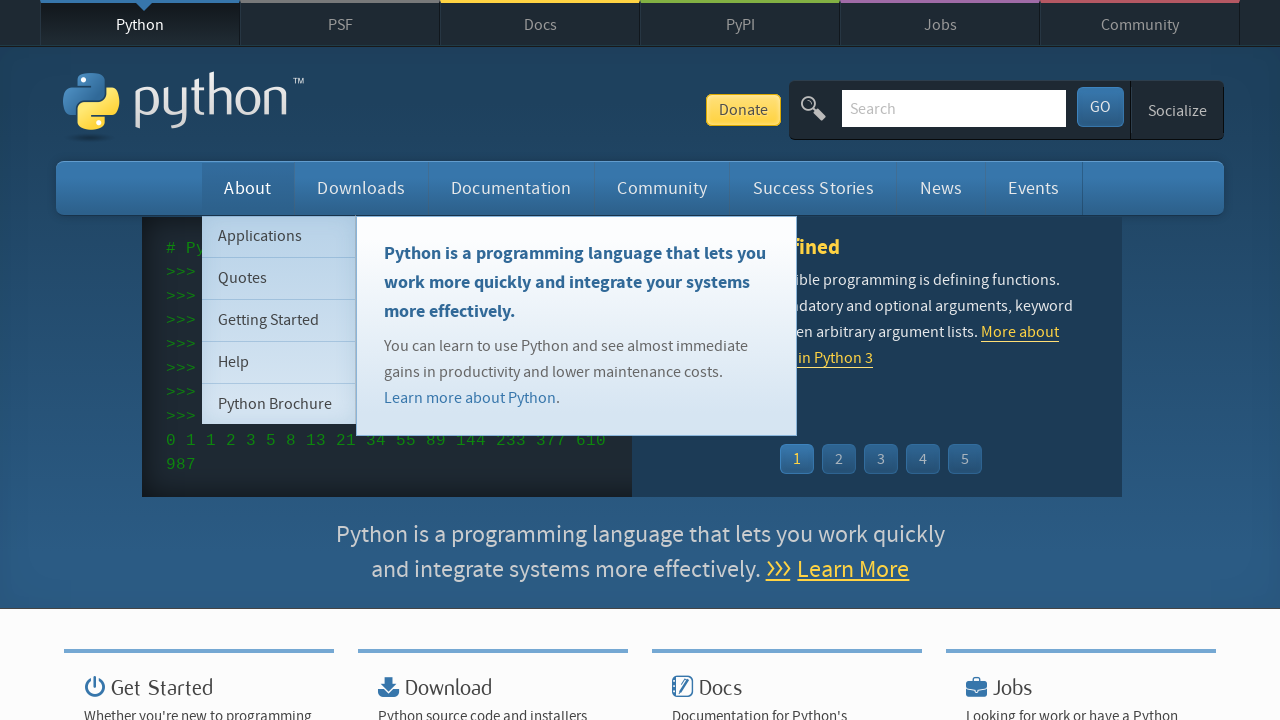

About dropdown menu submenu item became visible
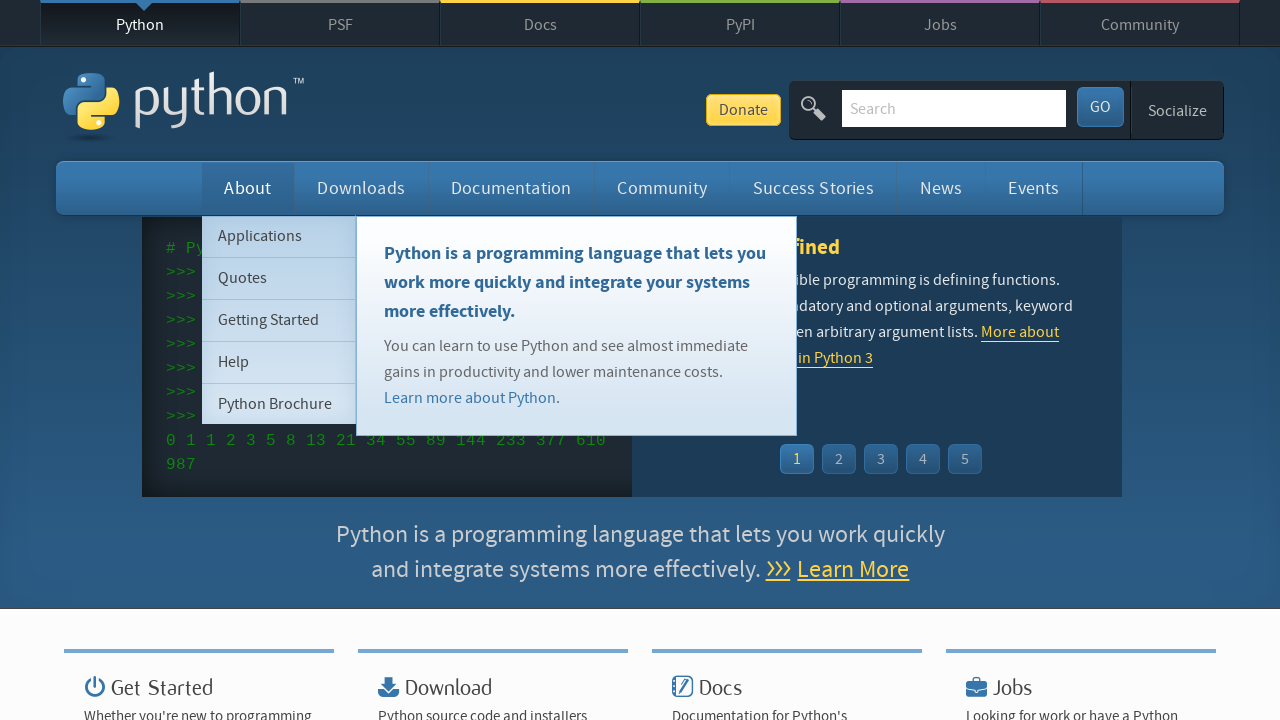

Clicked on 4th submenu item in About dropdown at (279, 362) on xpath=//*[@id="about"]/ul/li[4]/a
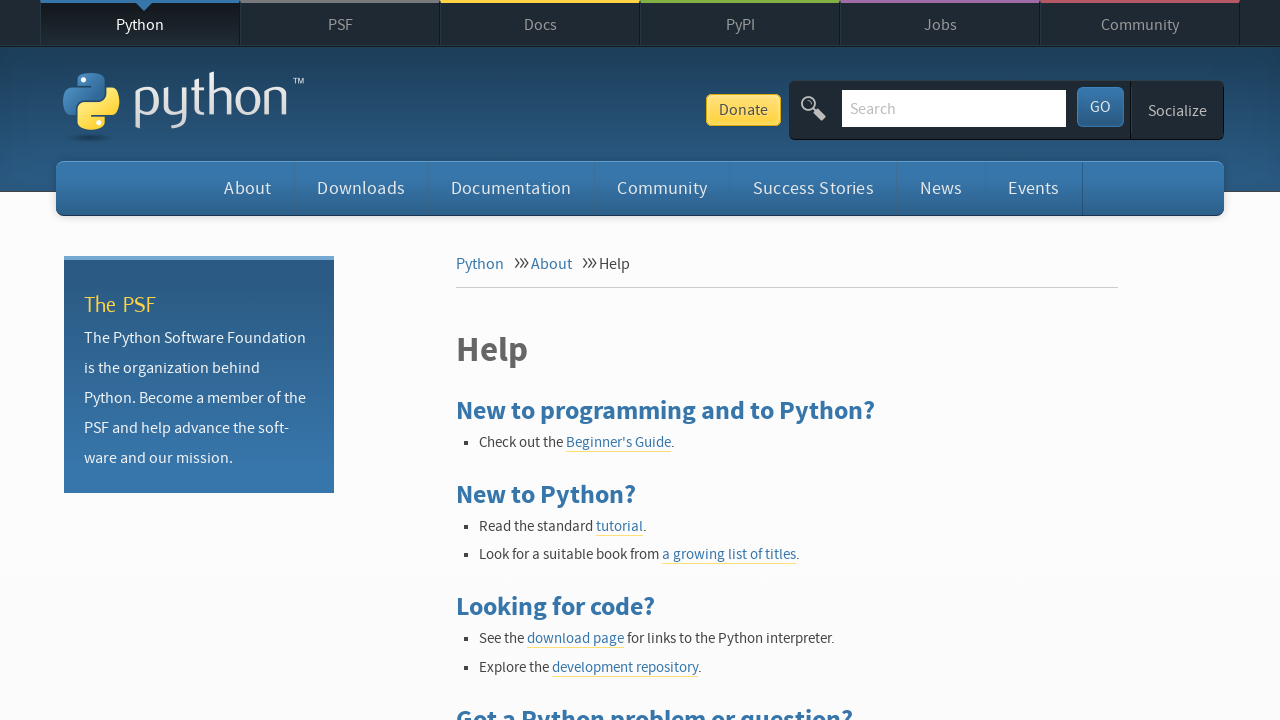

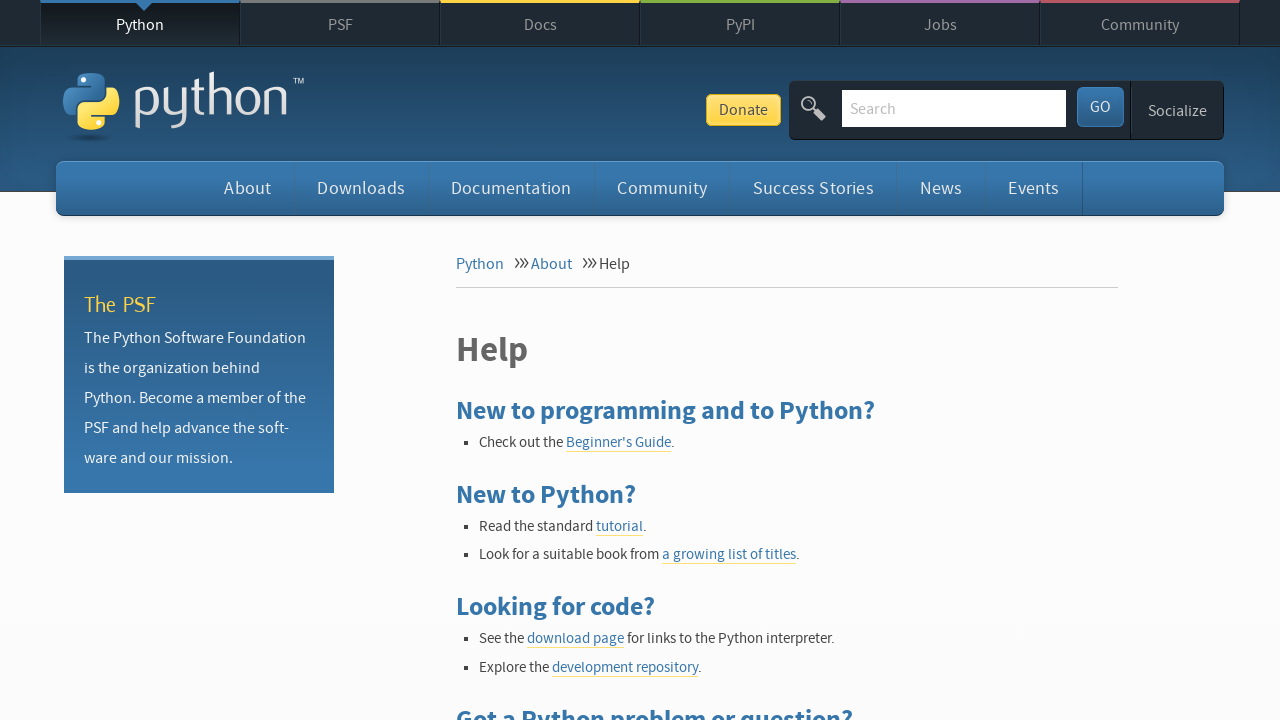